Tests the search functionality on a KIA data dashboard by clicking on a search input field, clearing it, and entering a search term "januari" to filter data.

Starting URL: https://sas-kia-deploy.vercel.app/dashboard/data-coc/kia

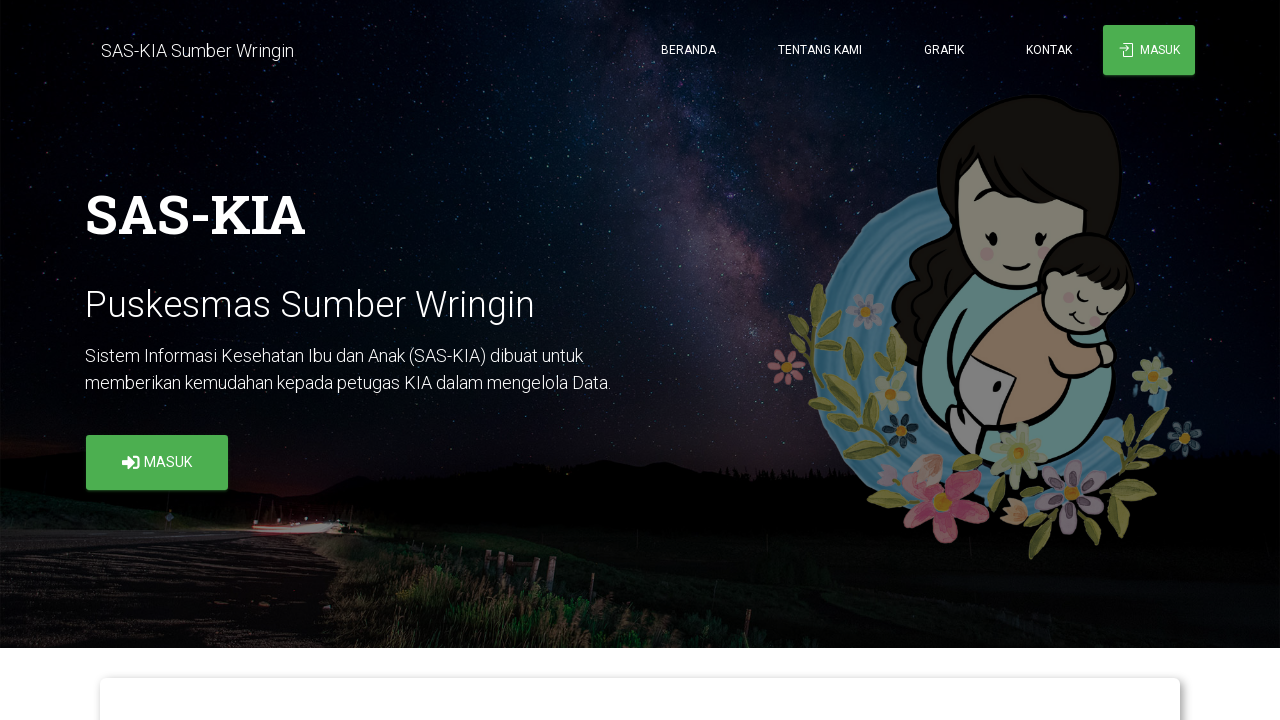

Clicked on the search input field at (485, 360) on input[value='']
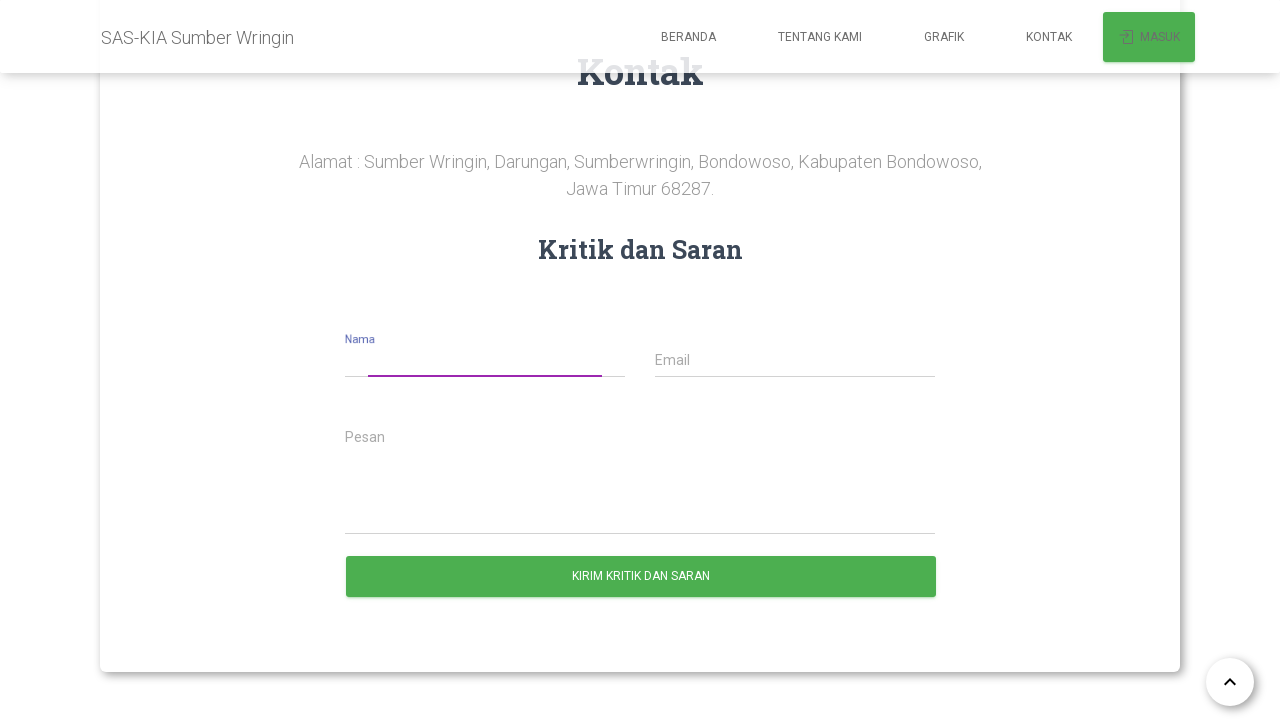

Cleared the search input field on input
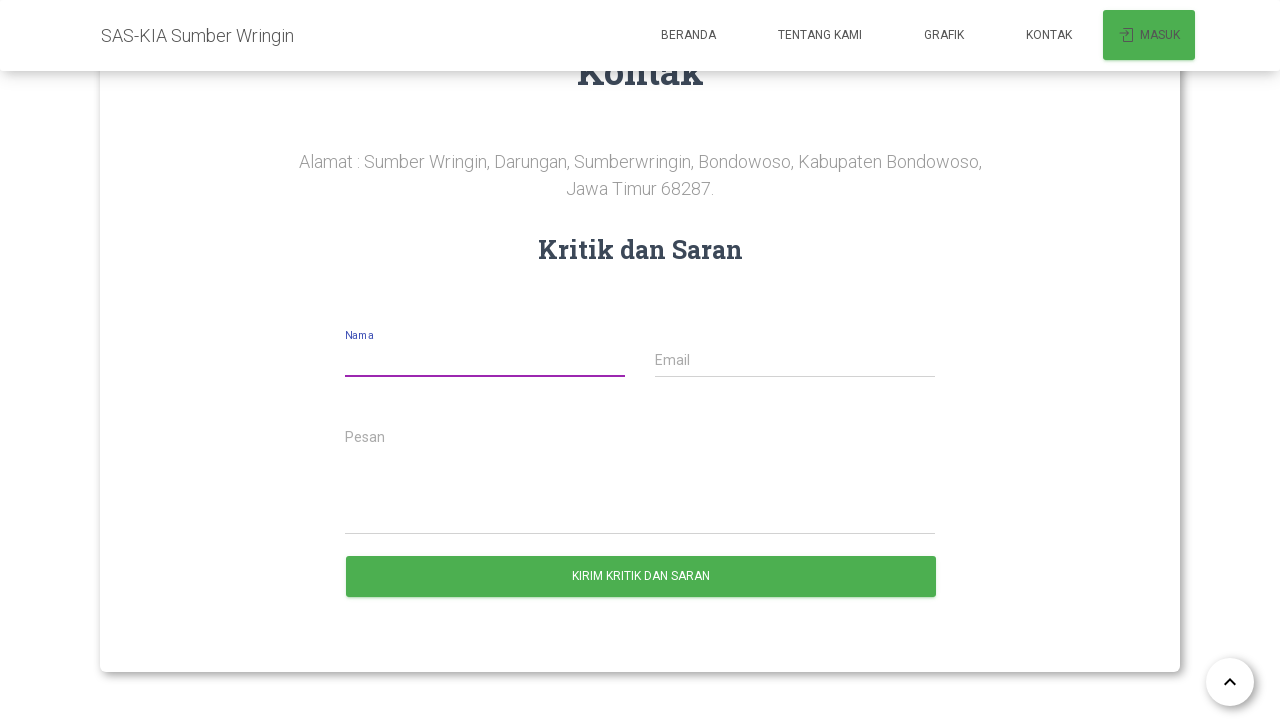

Entered search term 'januari' to filter KIA data on input
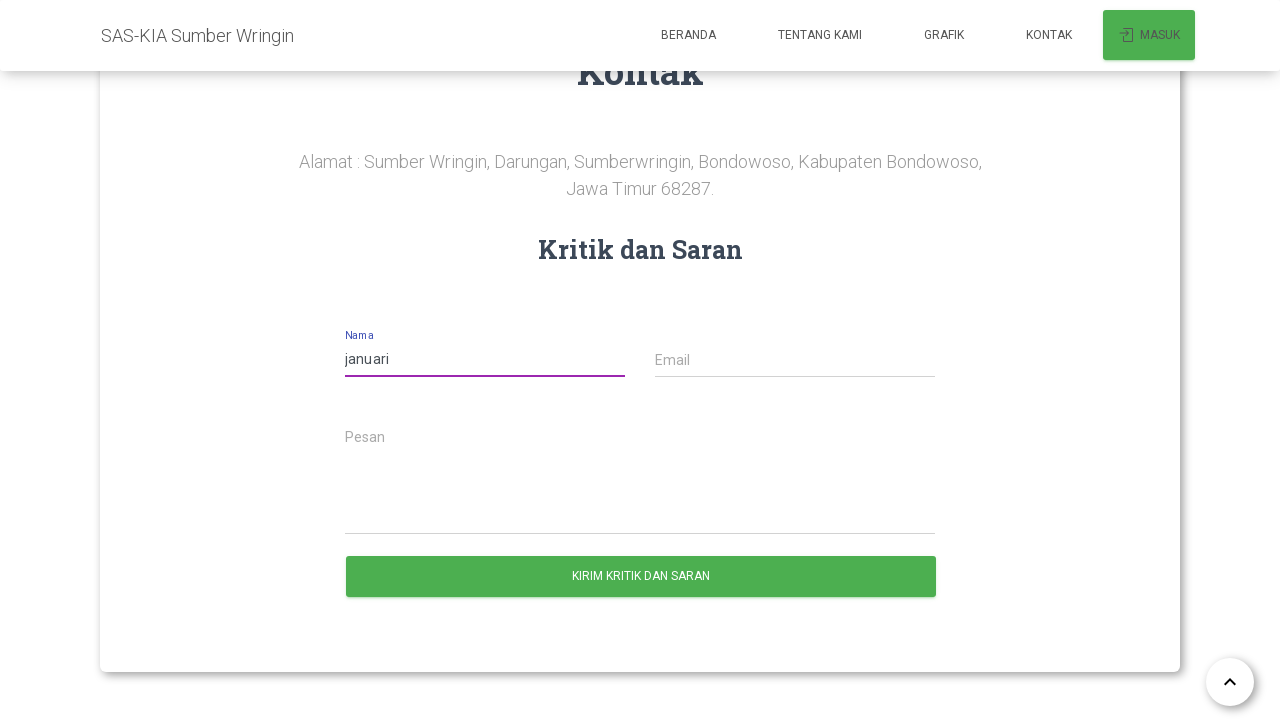

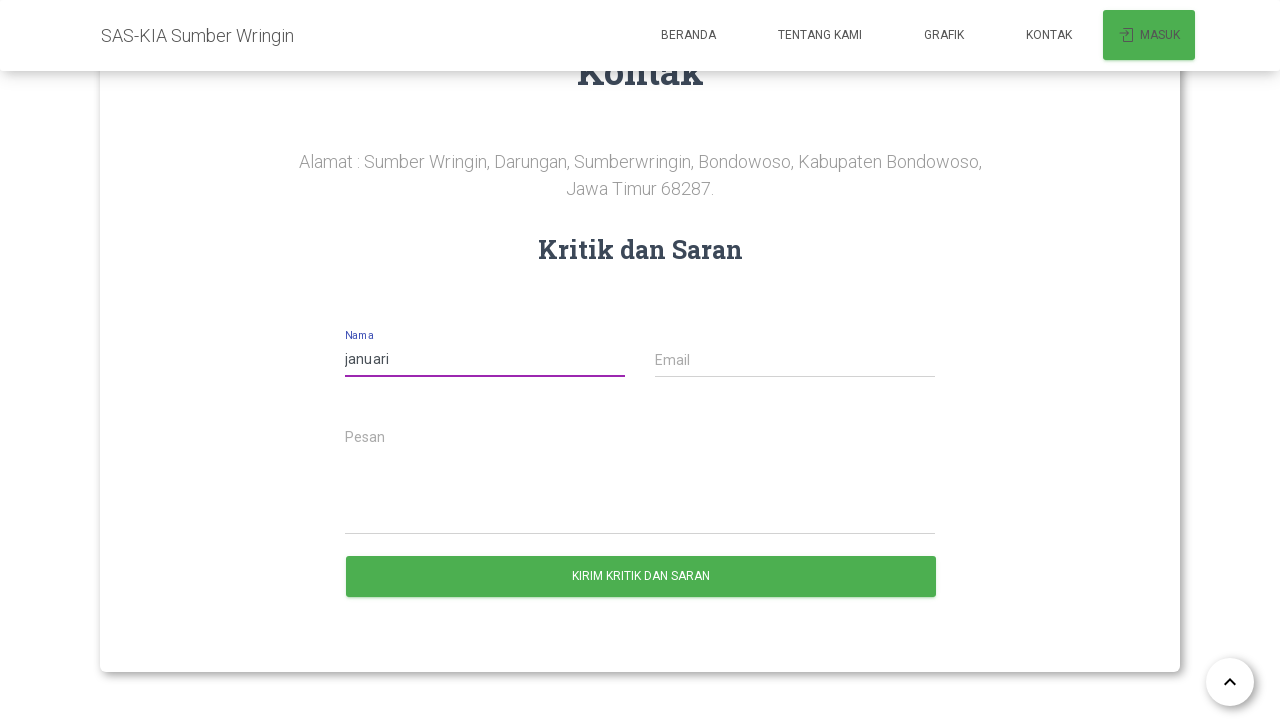